Tests pagination functionality on a product table by navigating through 4 pages and verifying that table rows are visible on each page

Starting URL: https://testautomationpractice.blogspot.com/

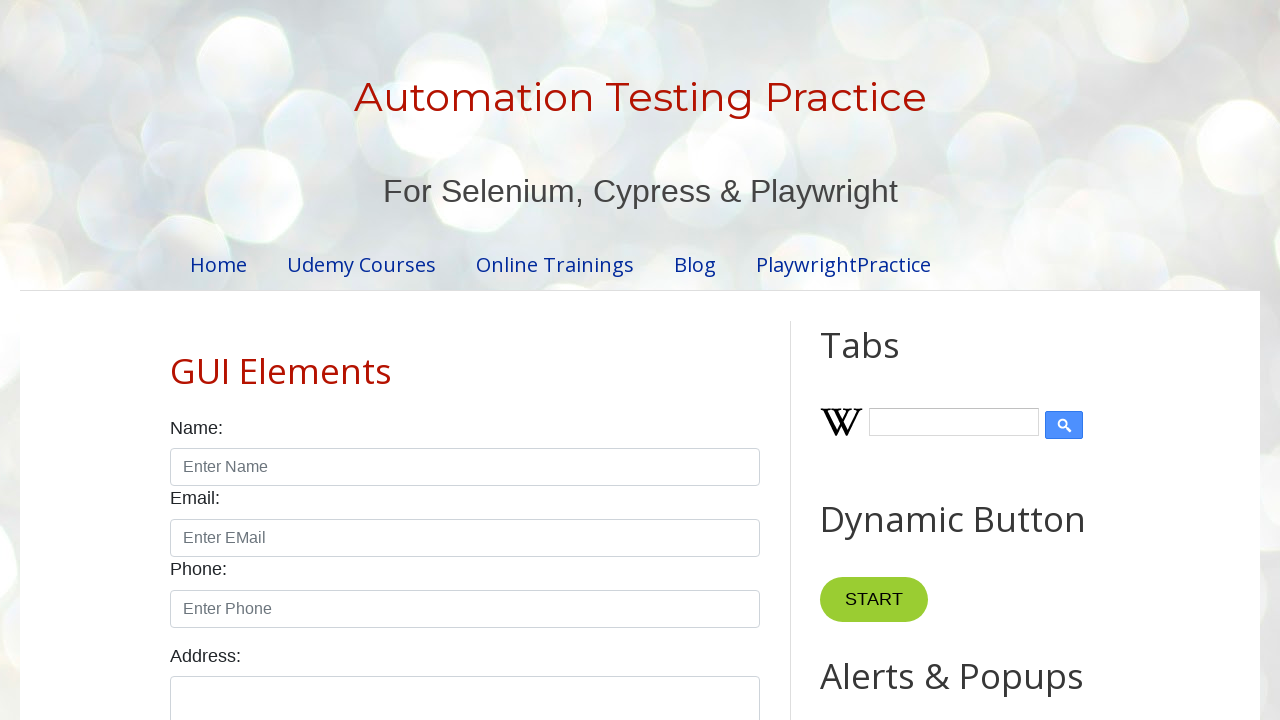

Product table loaded successfully
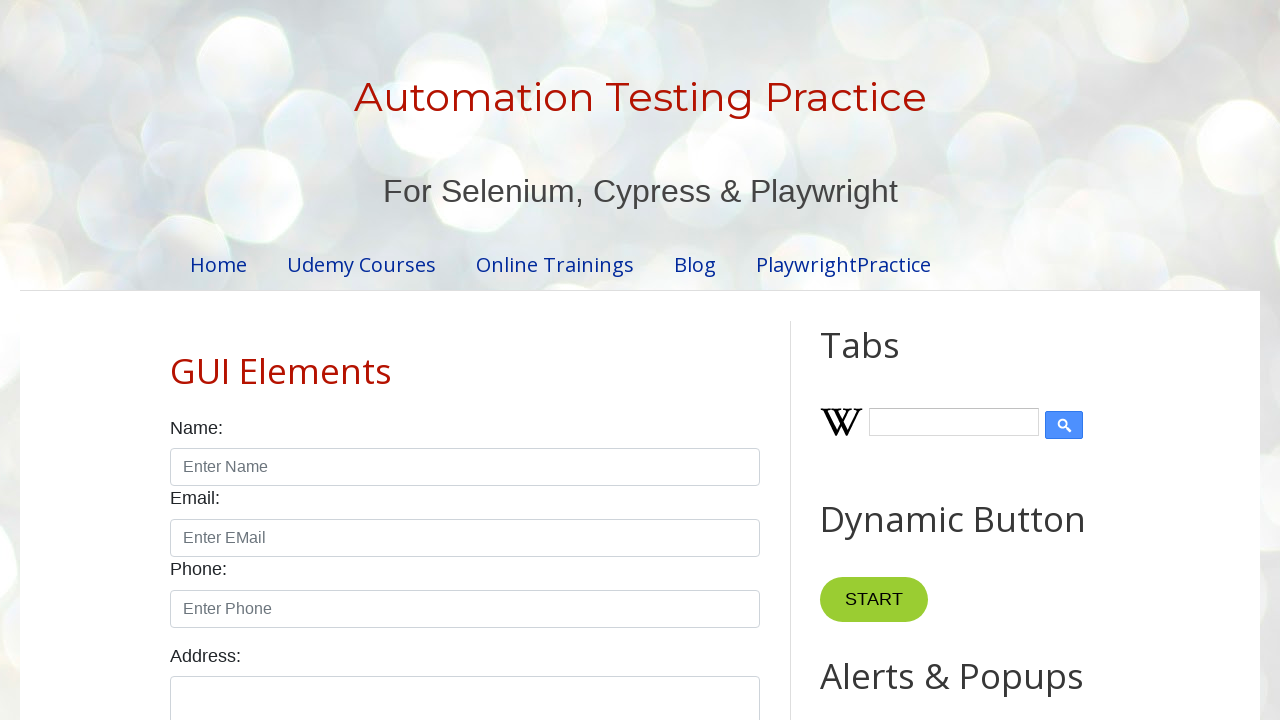

Verified table rows are visible on page 1
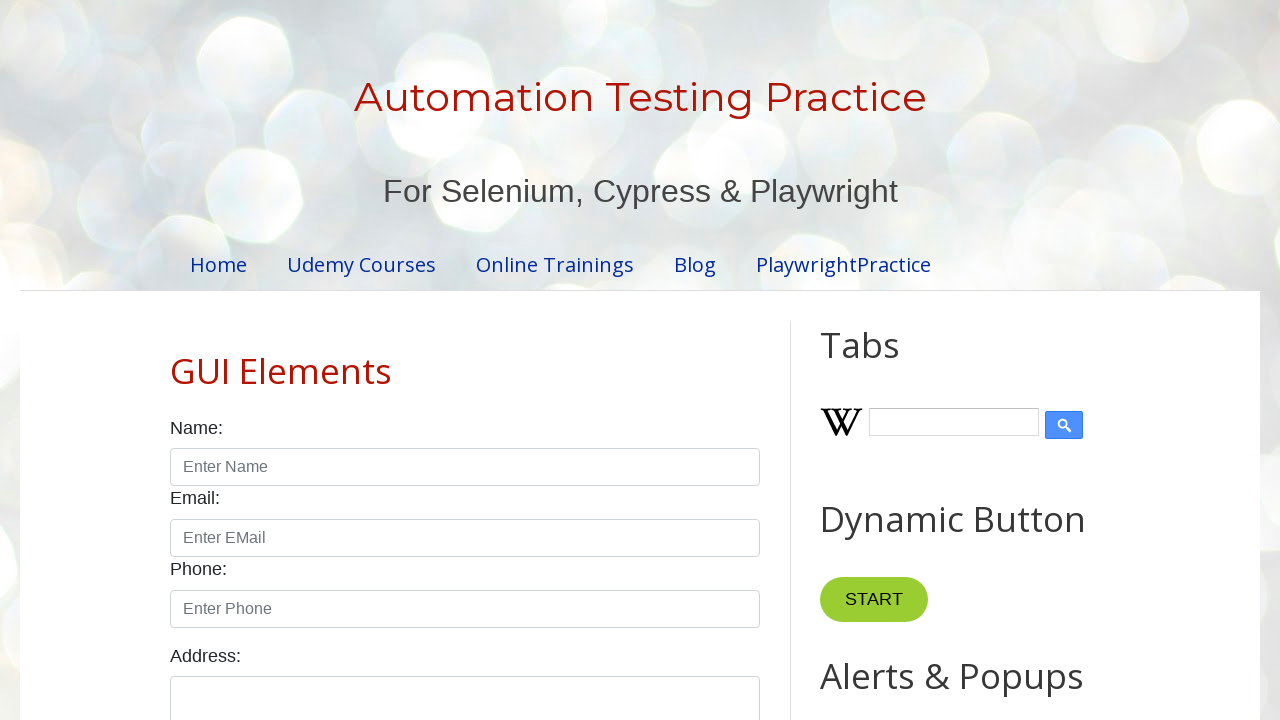

Clicked pagination link for page 2 at (456, 361) on //ul[@class='pagination']//a[text()='2']
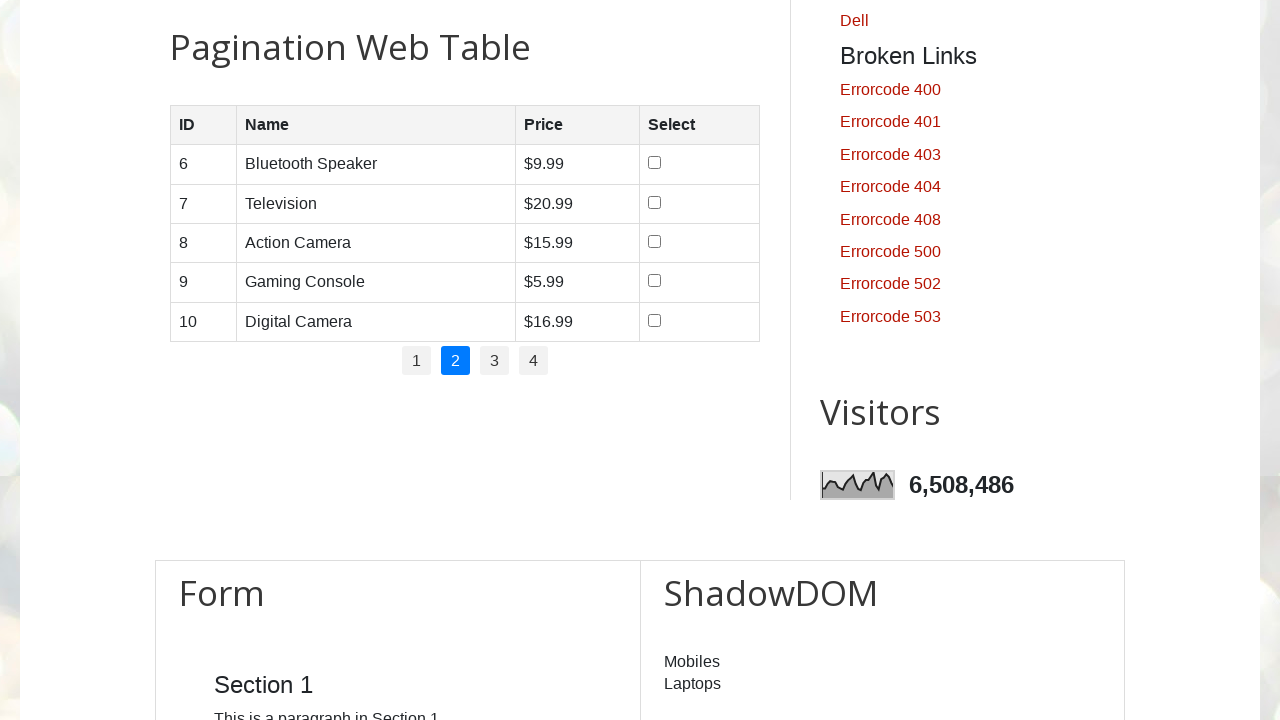

Waited for table to update on page 2
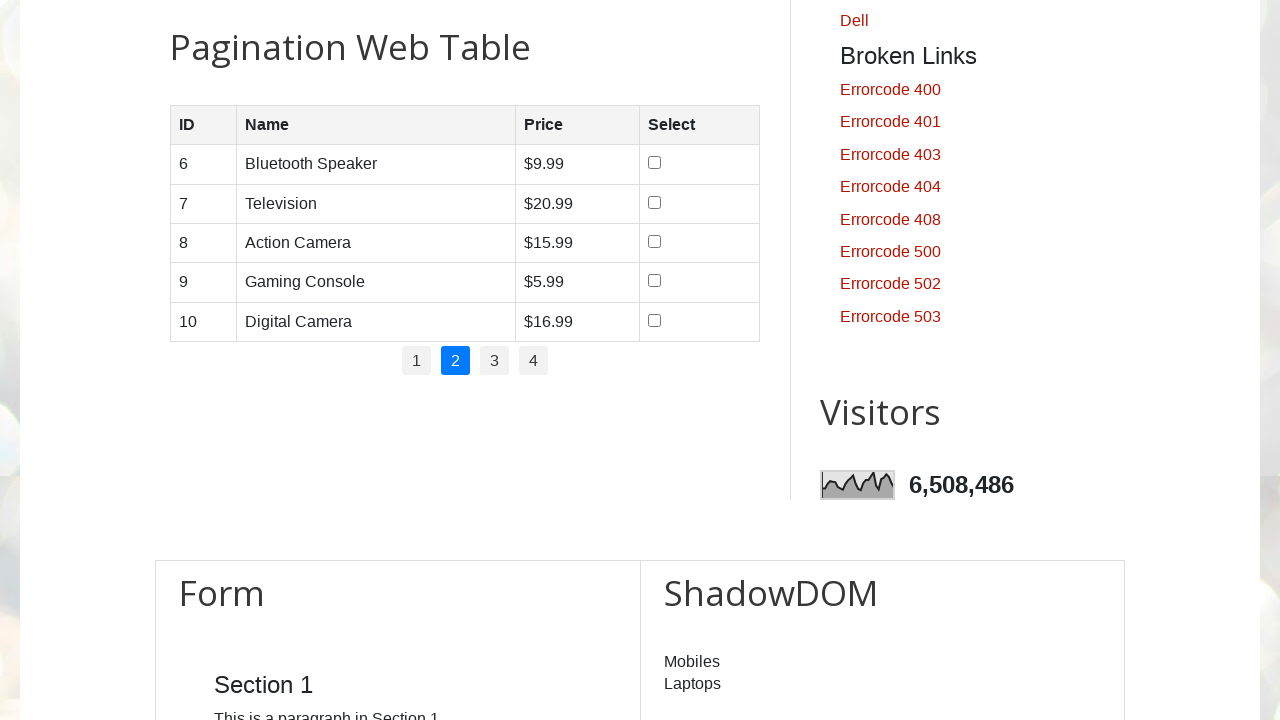

Verified table rows are visible on page 2
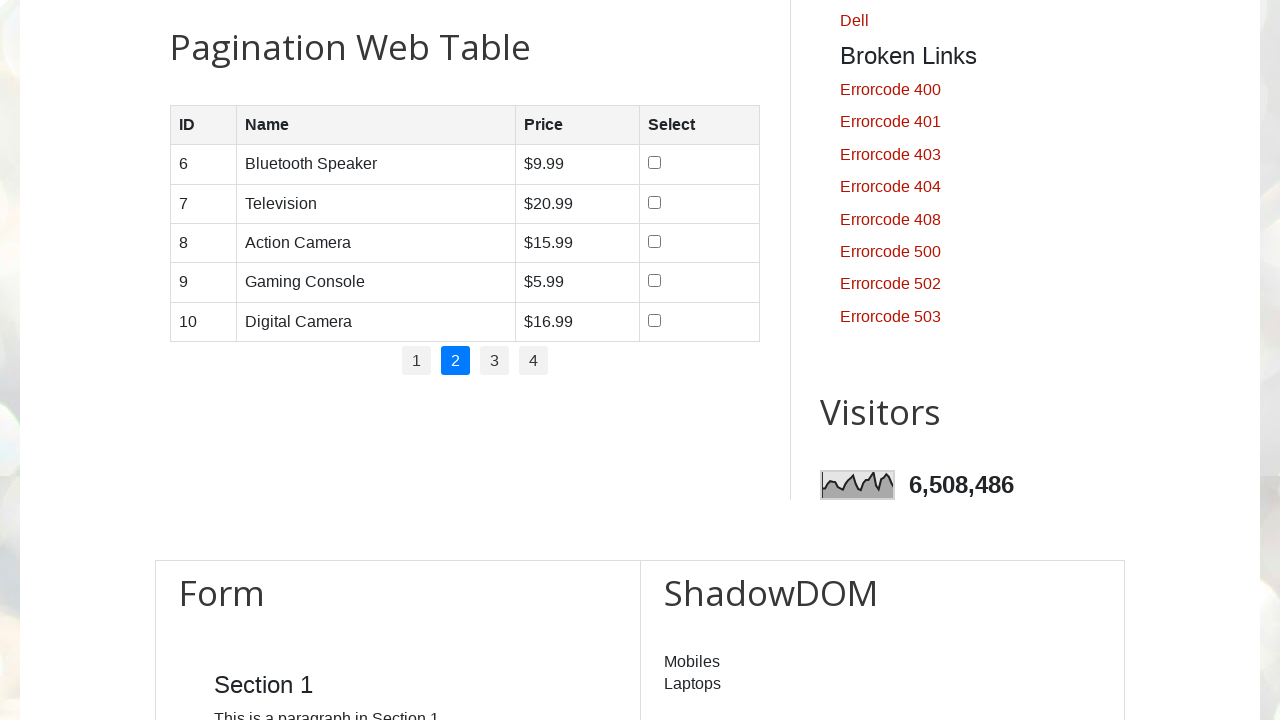

Clicked pagination link for page 3 at (494, 361) on //ul[@class='pagination']//a[text()='3']
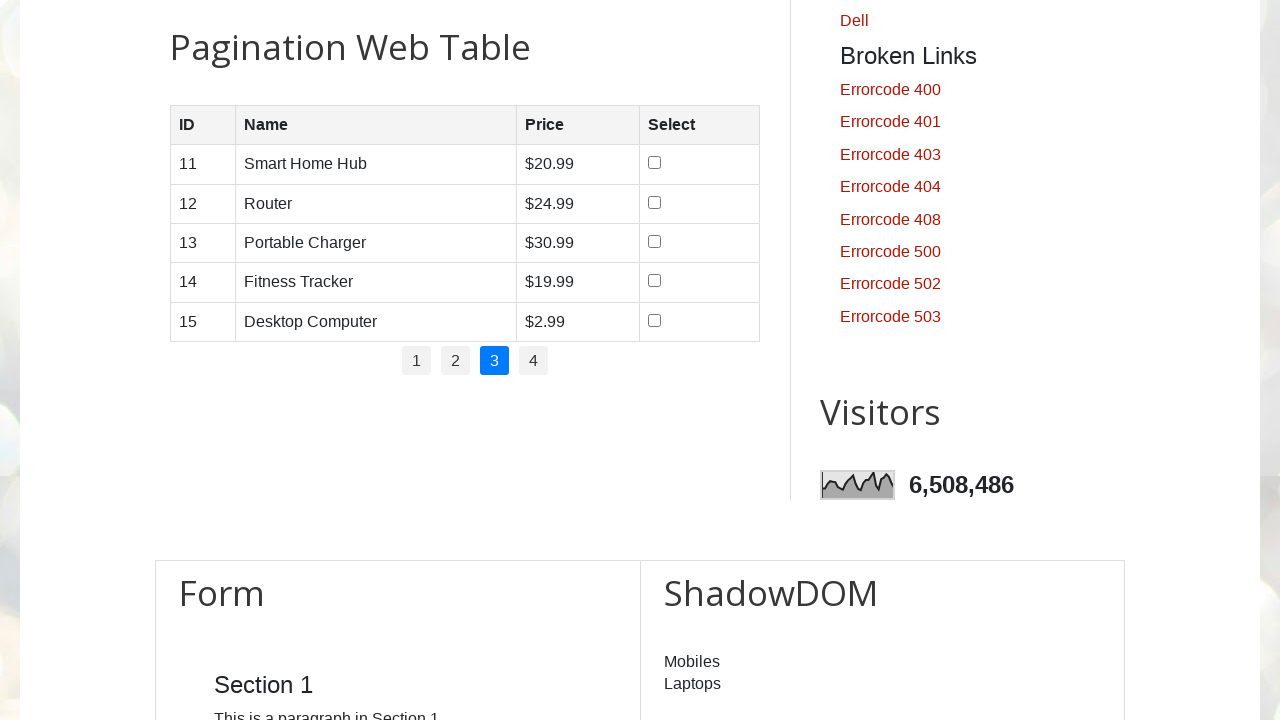

Waited for table to update on page 3
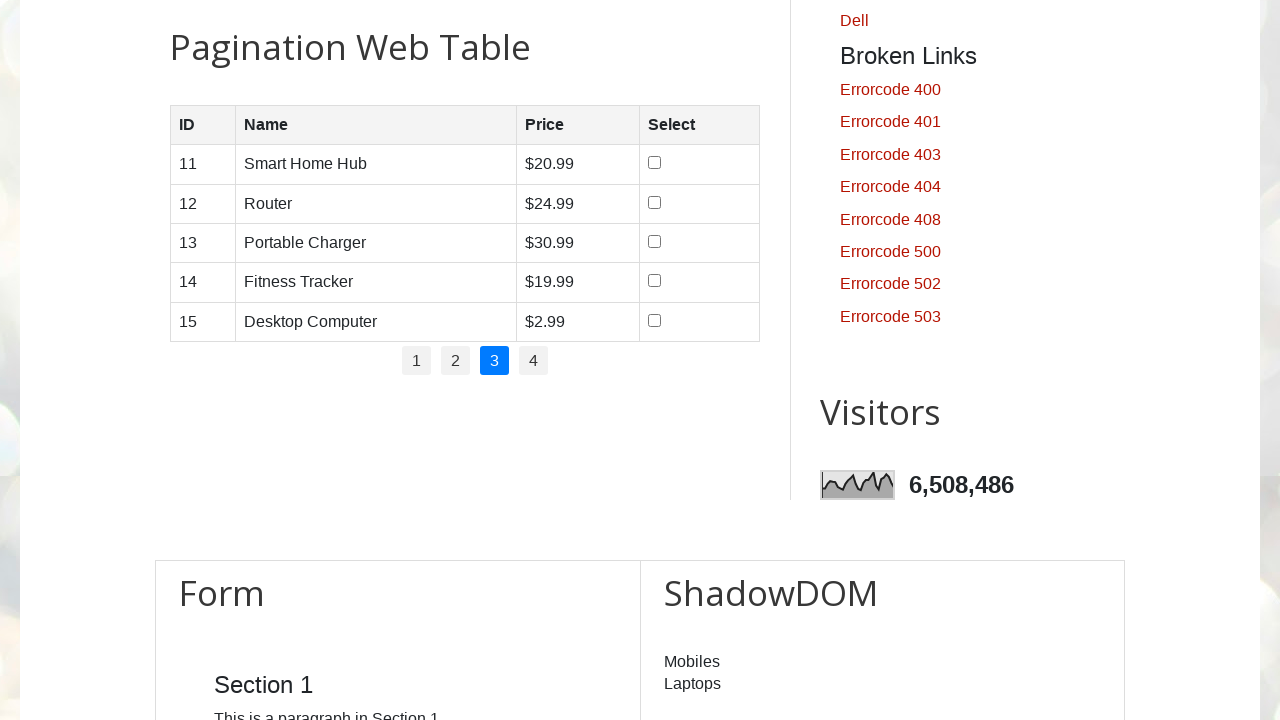

Verified table rows are visible on page 3
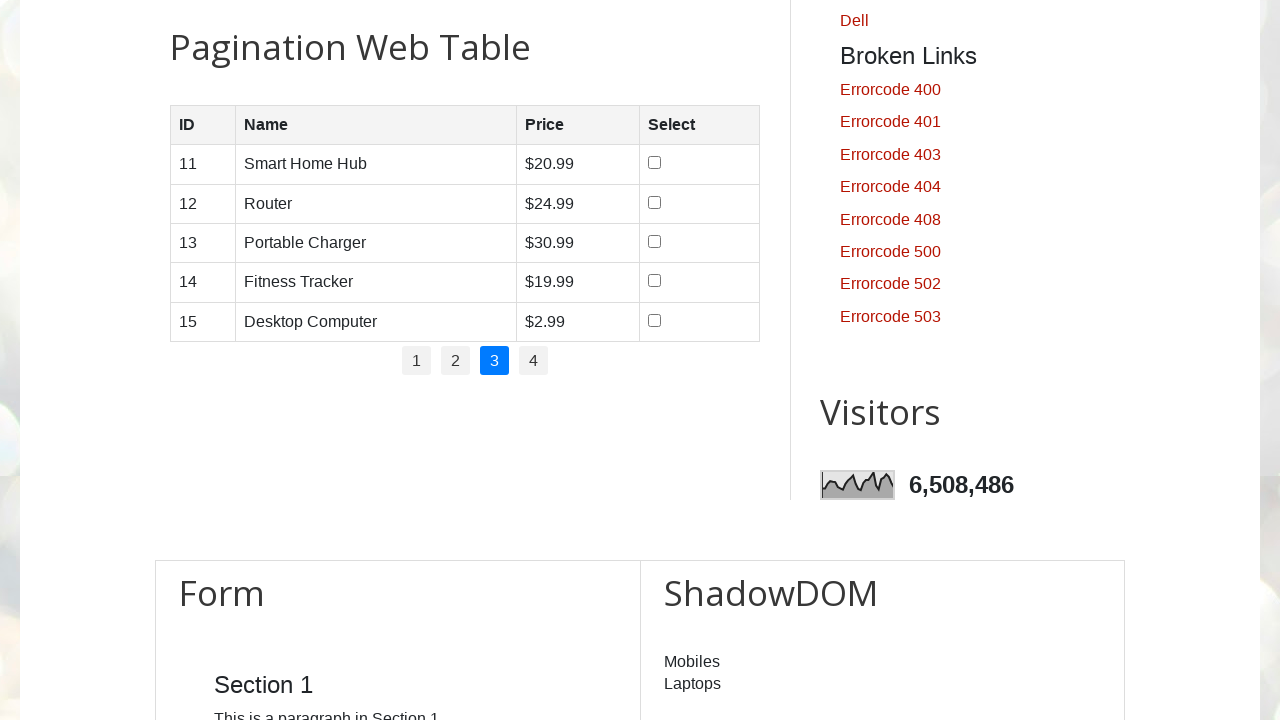

Clicked pagination link for page 4 at (534, 361) on //ul[@class='pagination']//a[text()='4']
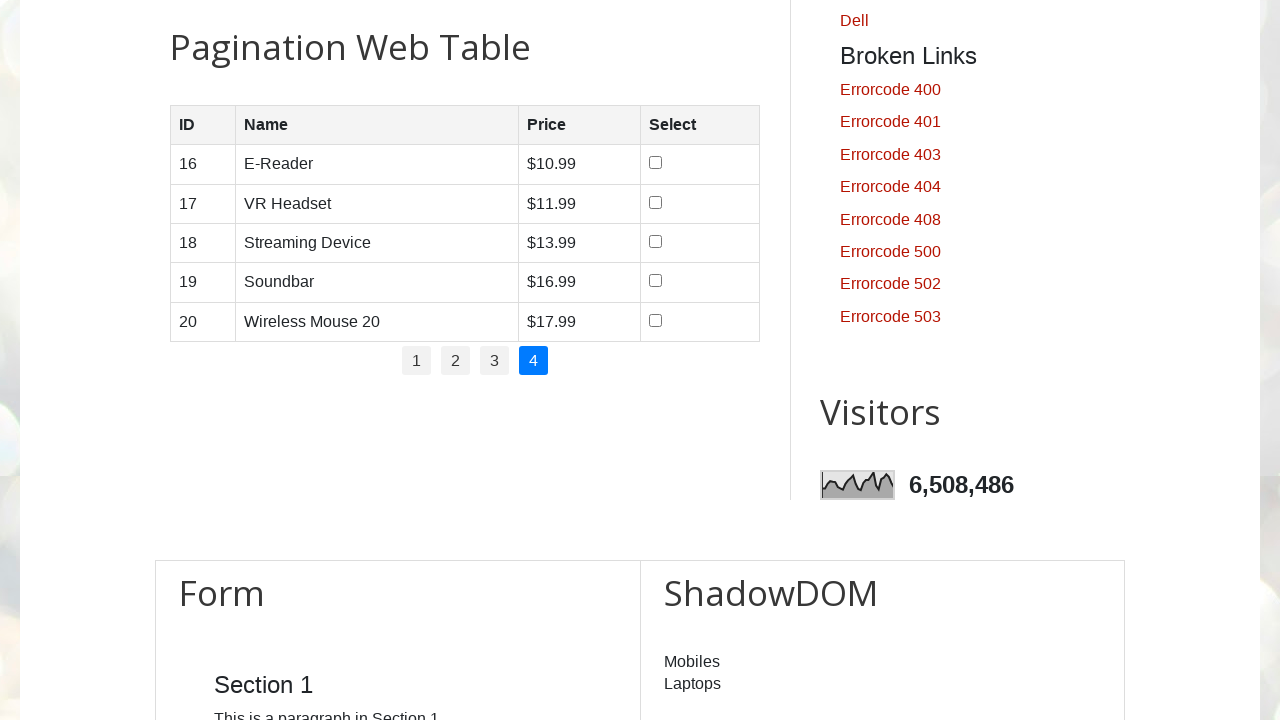

Waited for table to update on page 4
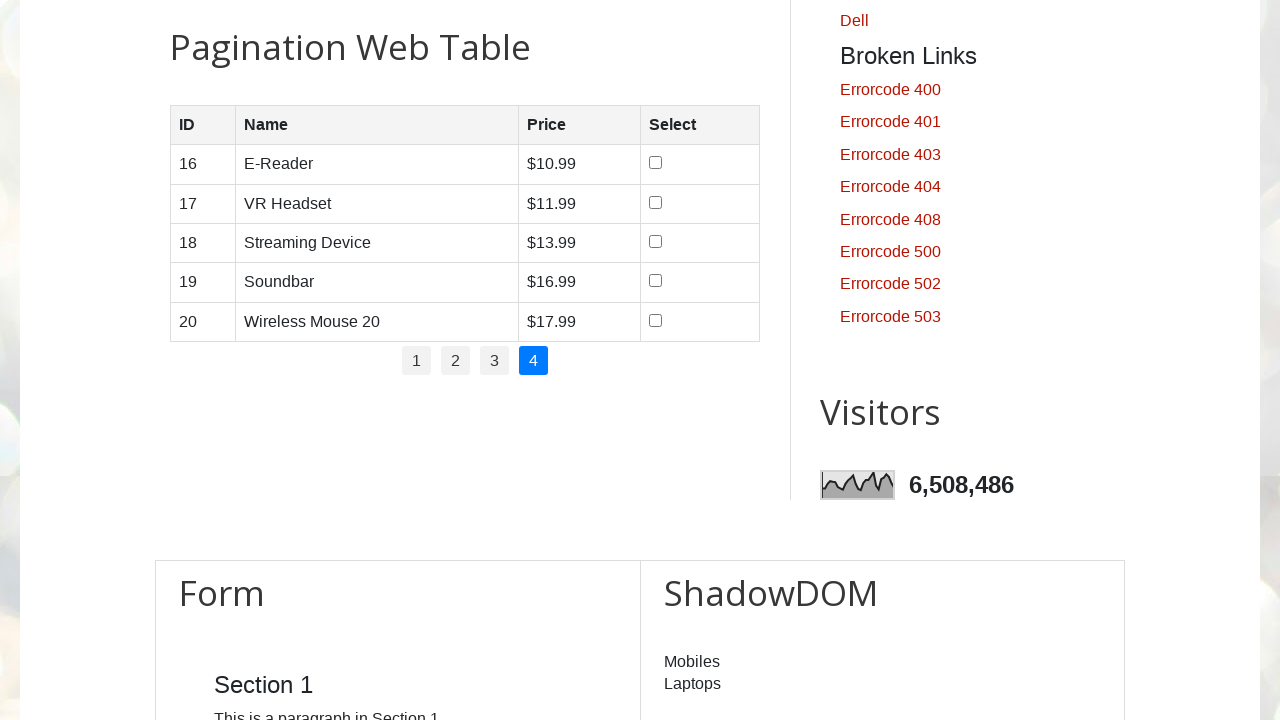

Verified table rows are visible on page 4
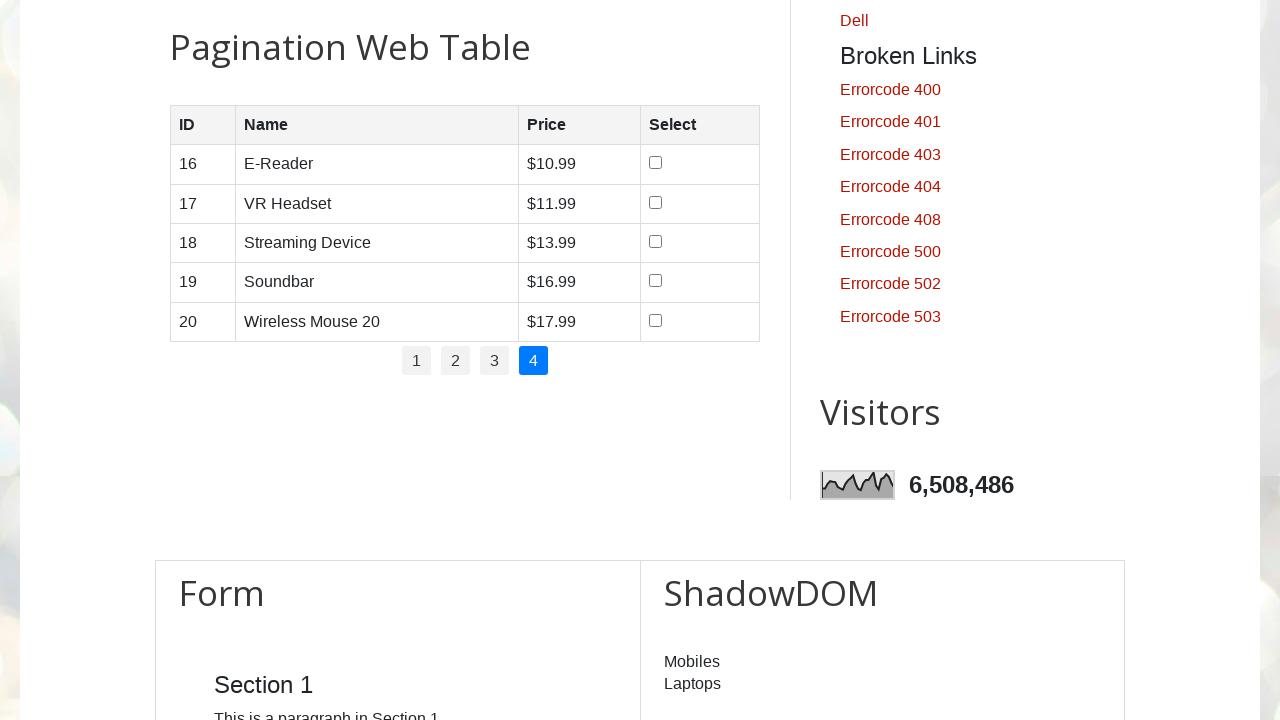

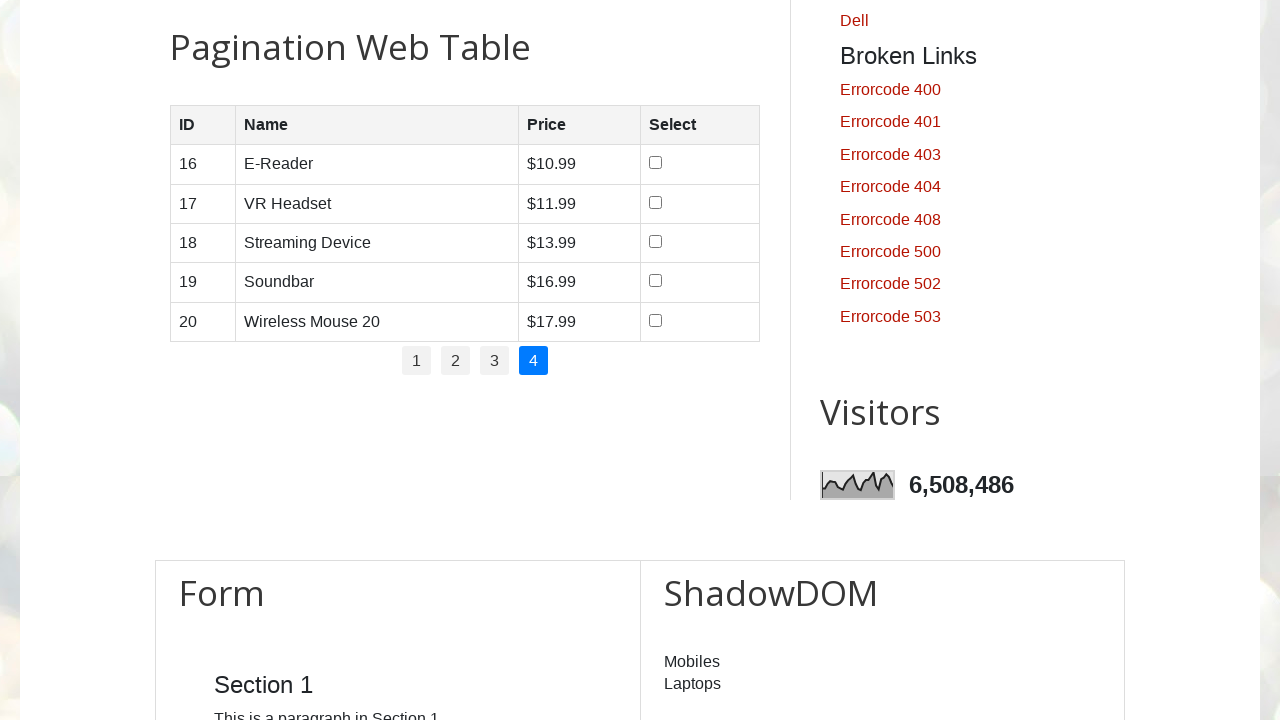